Tests navigation by clicking on the Register link and then clicking on a partial link text to navigate back to the login page

Starting URL: https://parabank.parasoft.com/

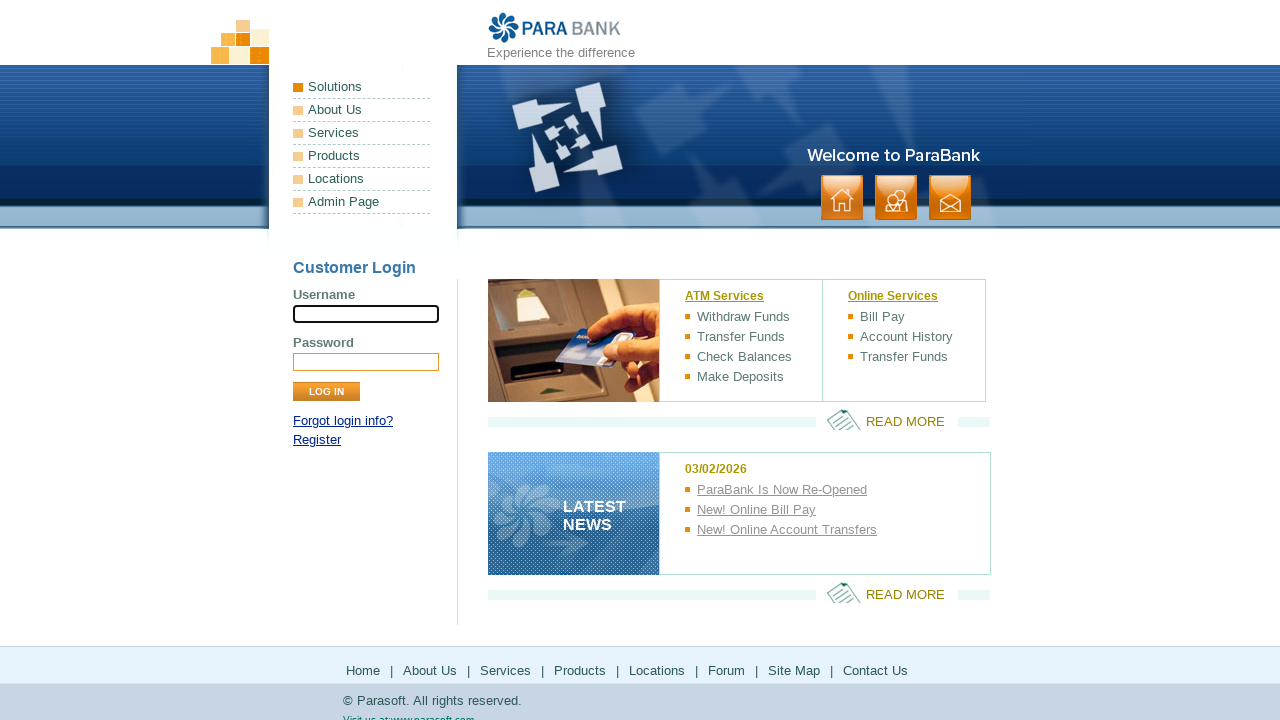

Clicked on Register link at (317, 440) on text=Register
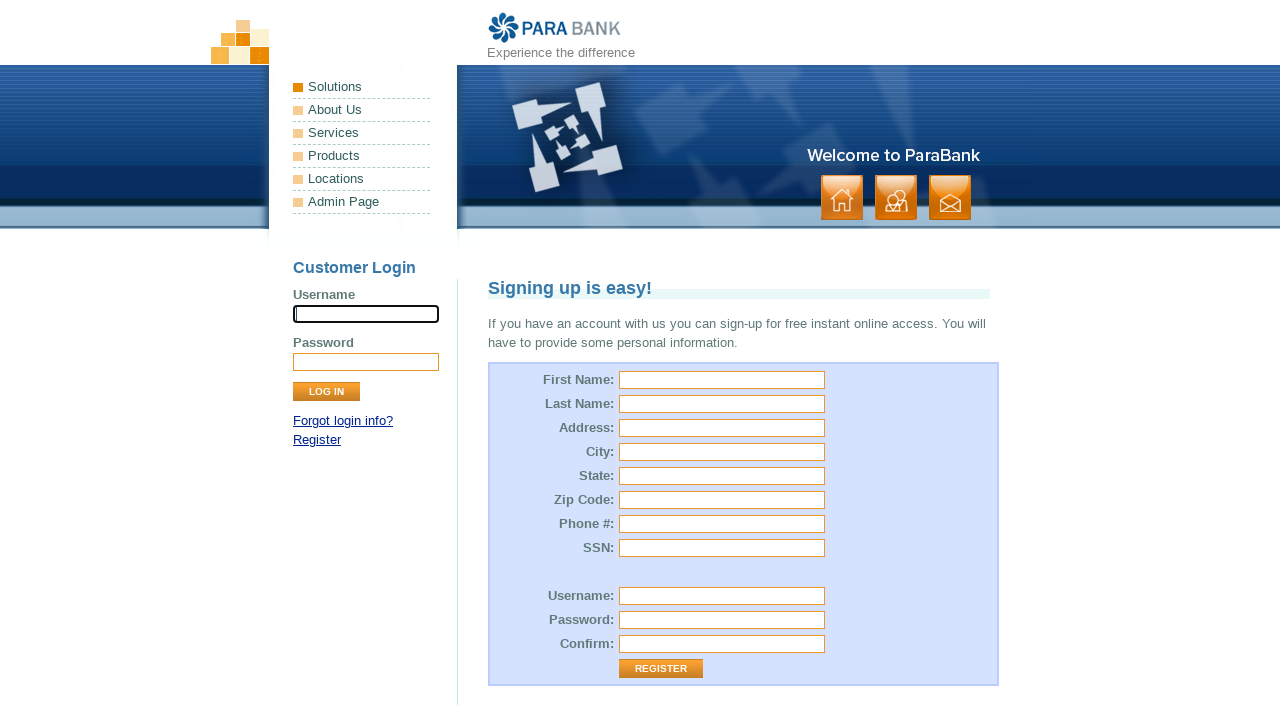

Waited for page to load after clicking Register
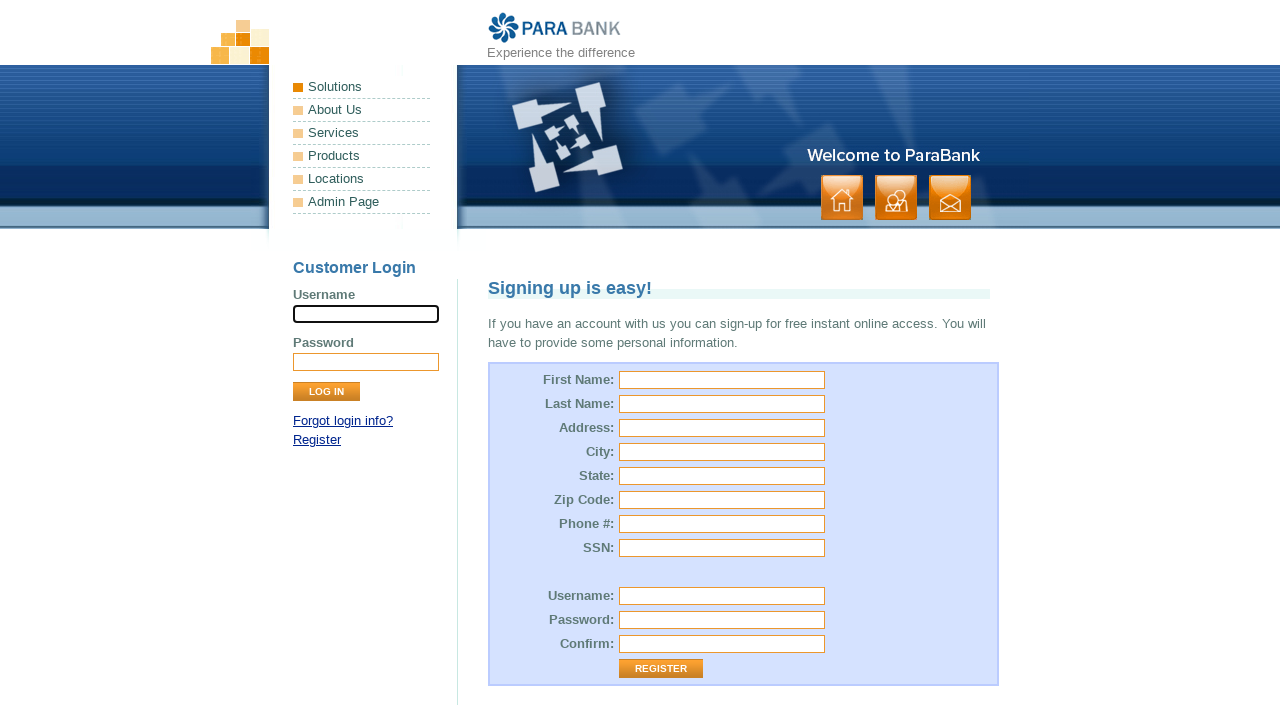

Clicked on partial link text matching 'gin in' to navigate back to login page at (343, 421) on text=/gin in/i
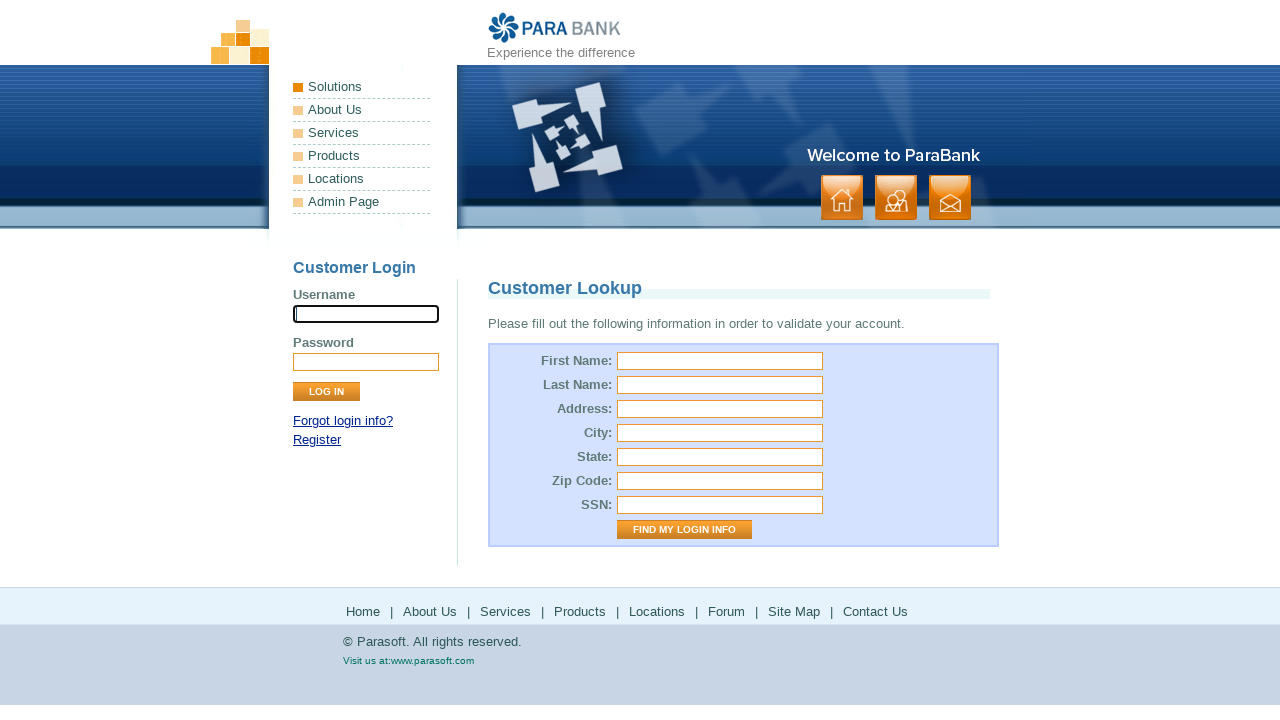

Waited for page to load after clicking login link
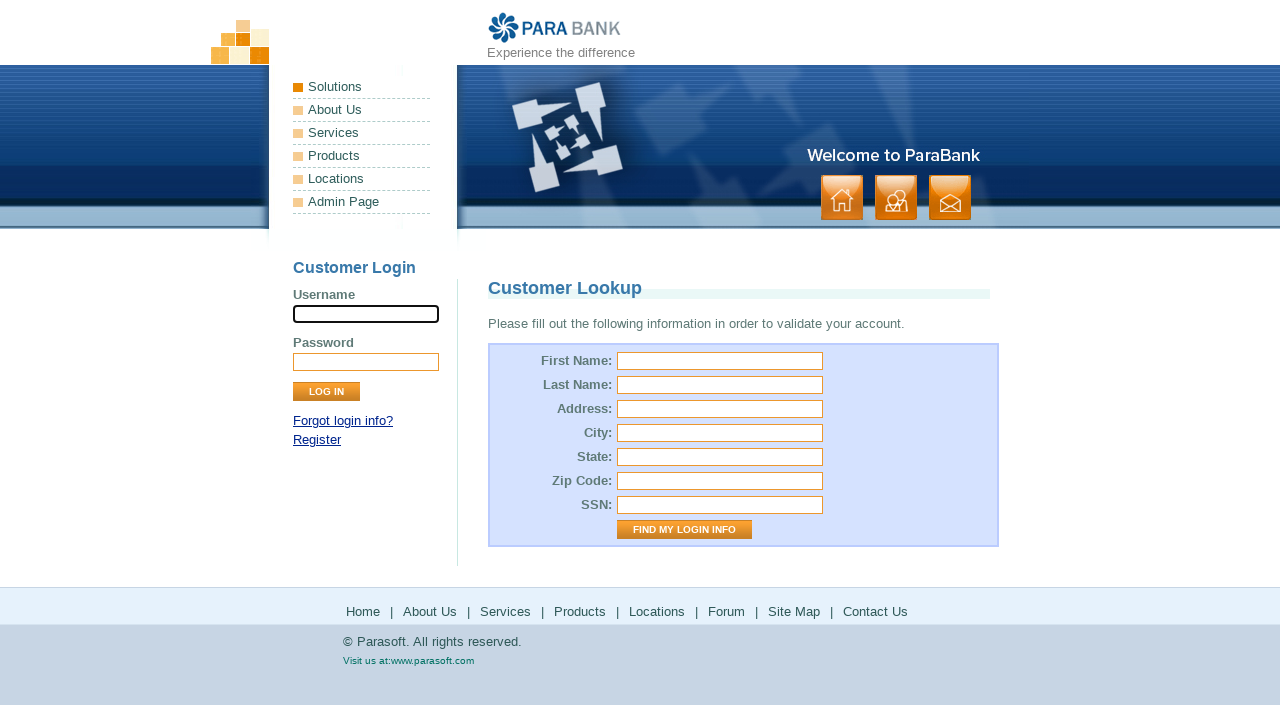

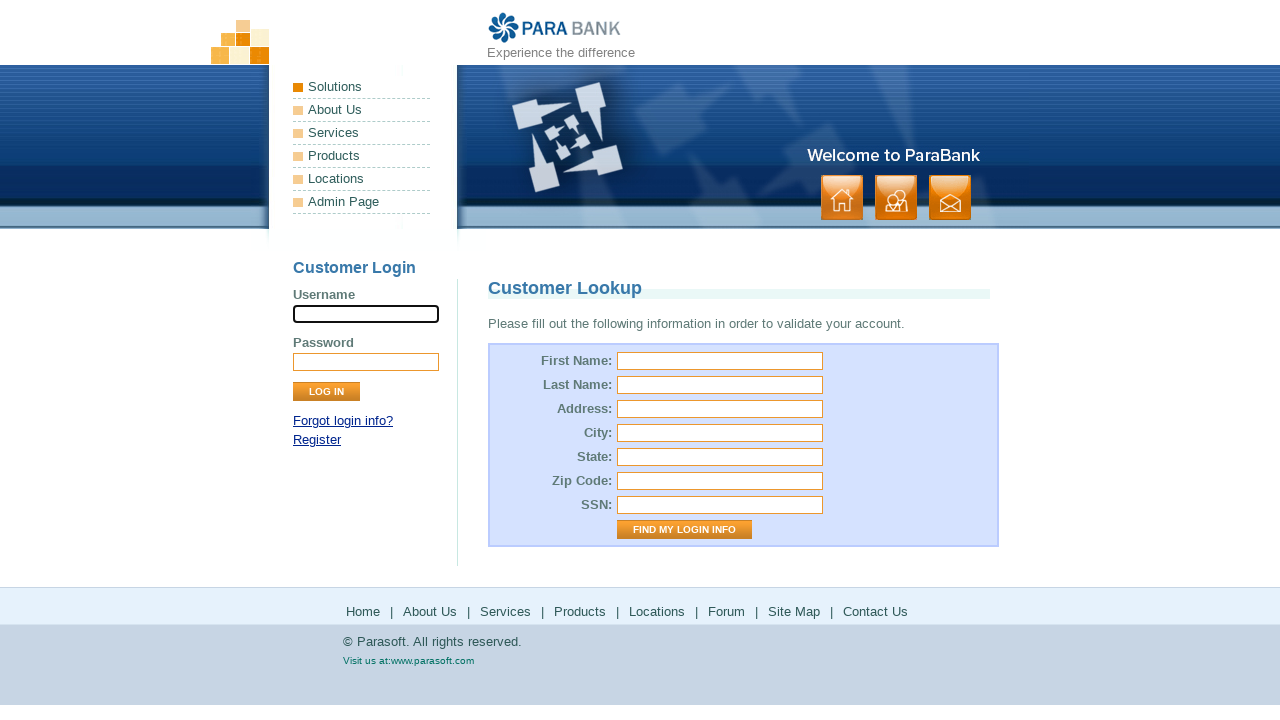